Tests drag and drop functionality on jQuery UI demo page by dragging a draggable element onto a droppable target within an iframe

Starting URL: https://jqueryui.com/droppable/

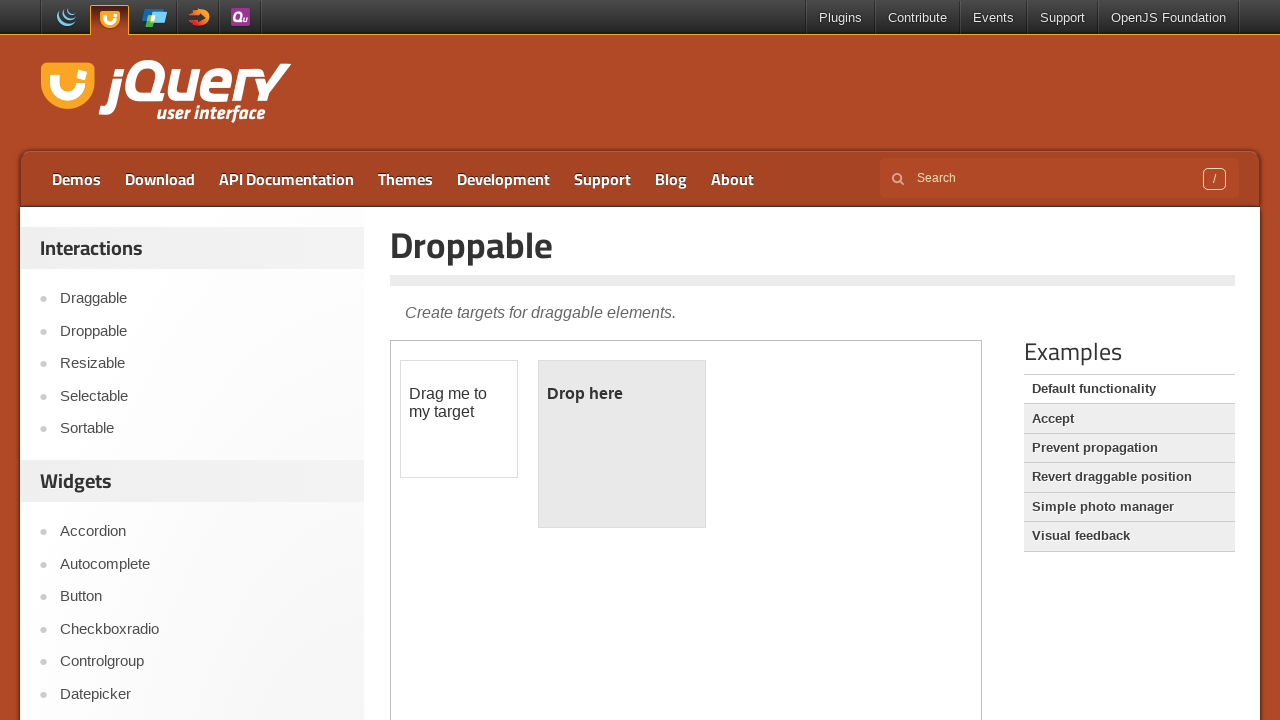

Navigated to jQuery UI droppable demo page
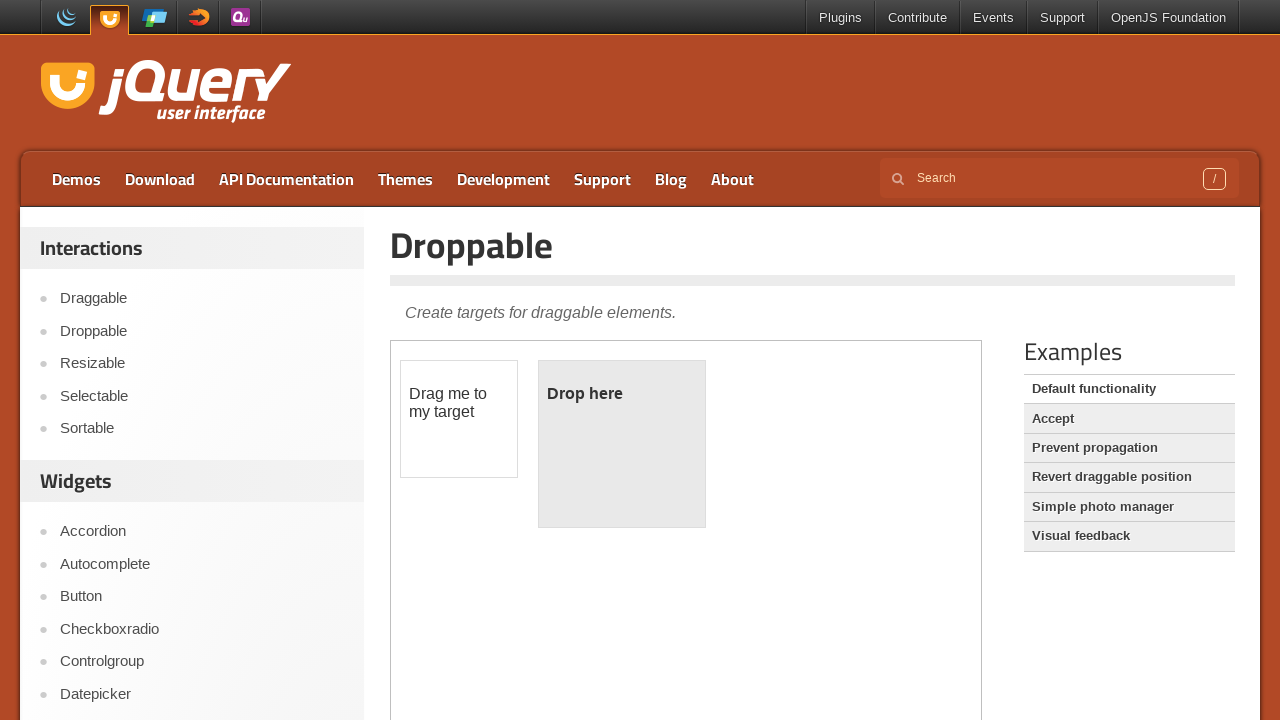

Located iframe containing drag and drop elements
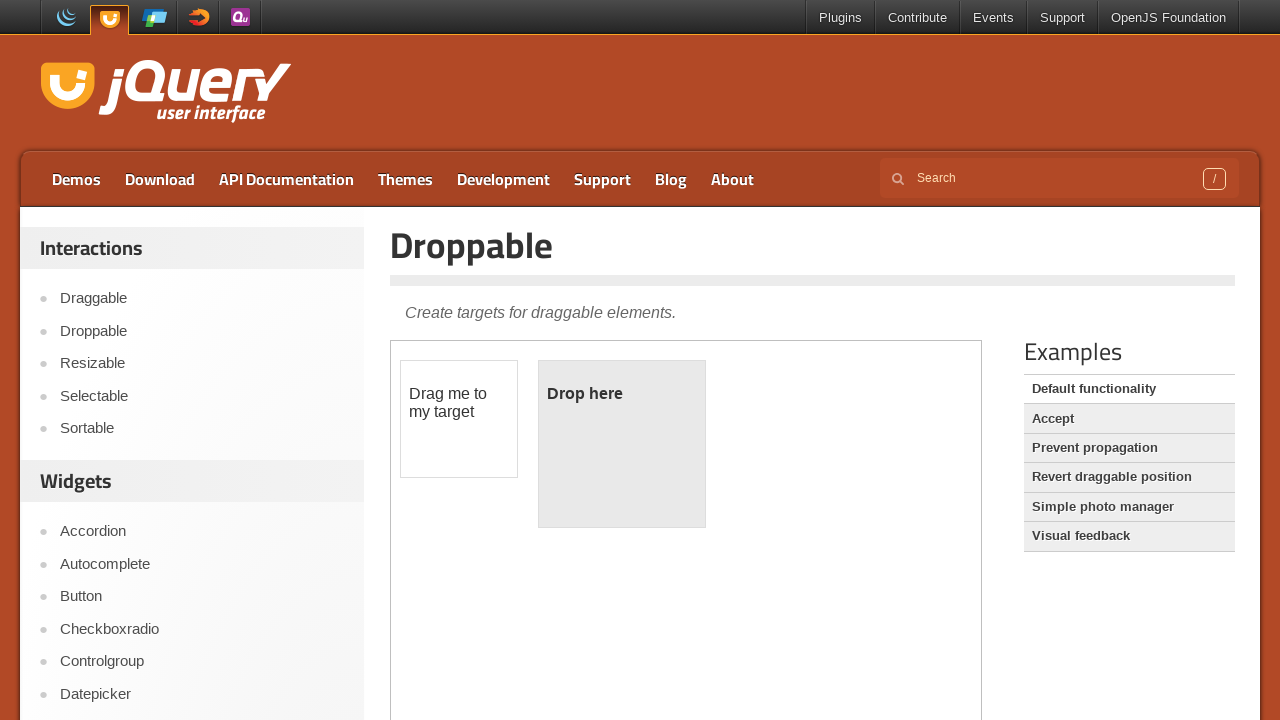

Located draggable element with id 'draggable'
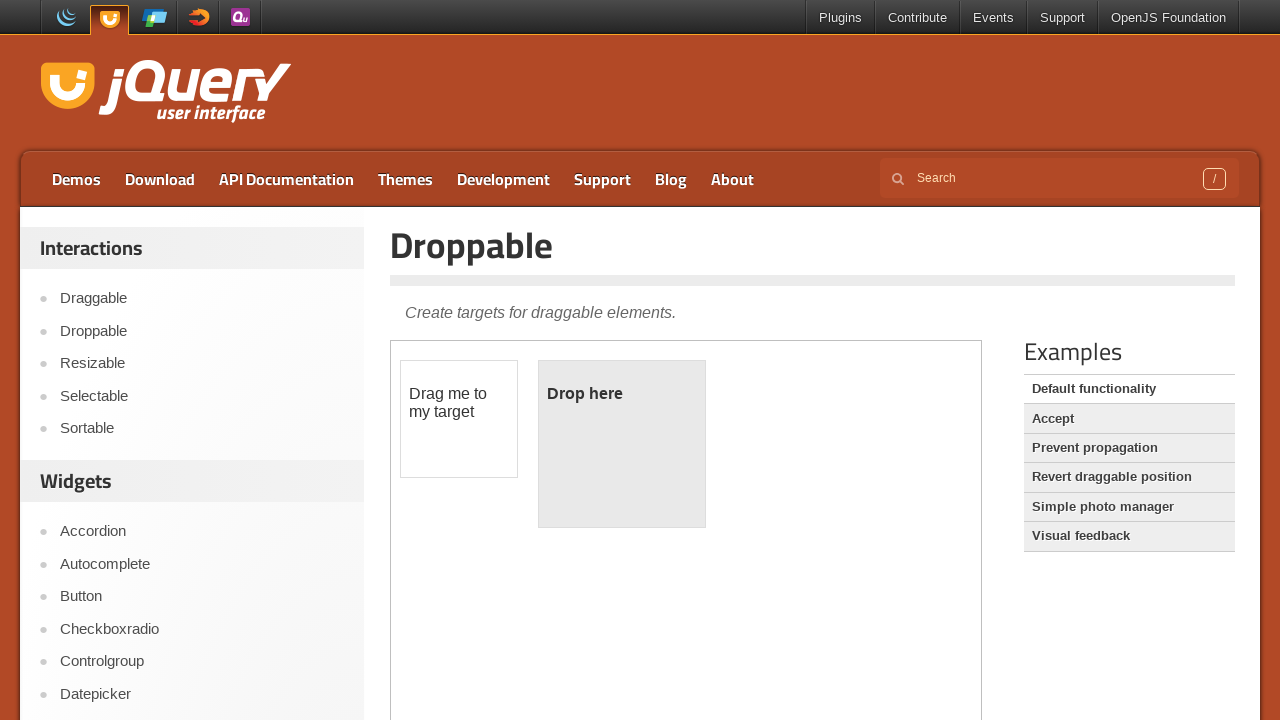

Located droppable element with id 'droppable'
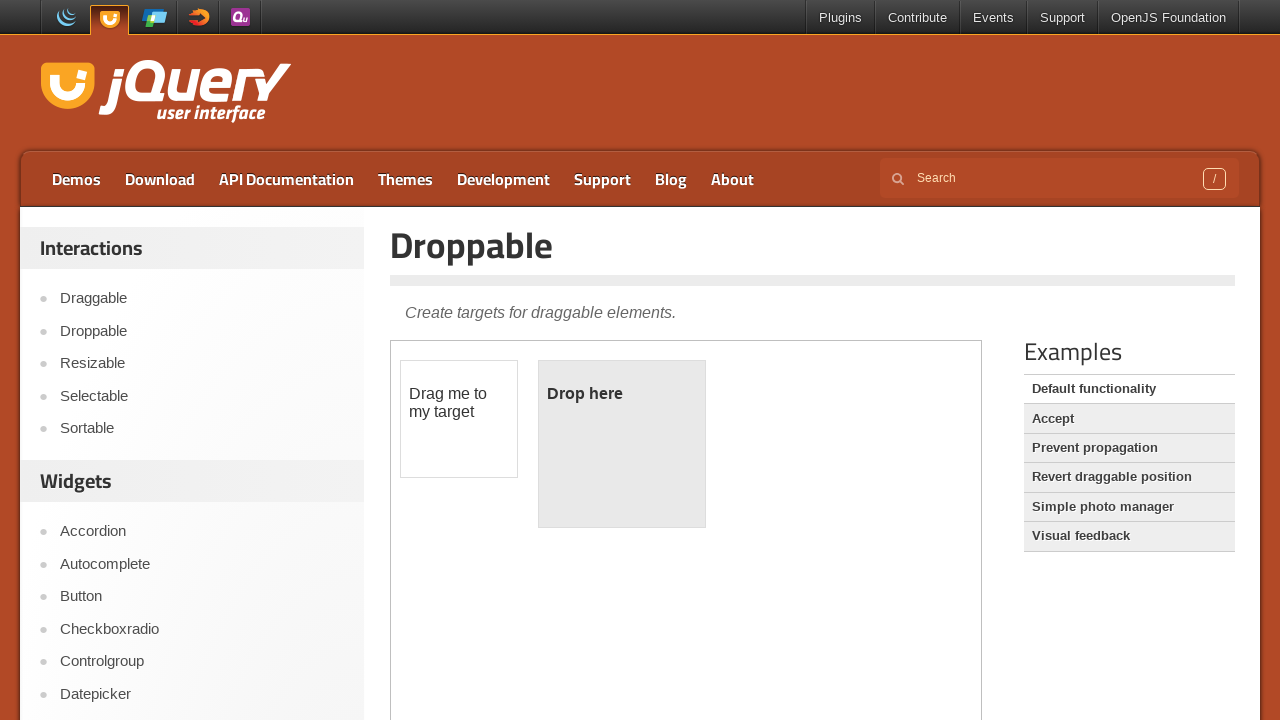

Dragged draggable element onto droppable target at (622, 444)
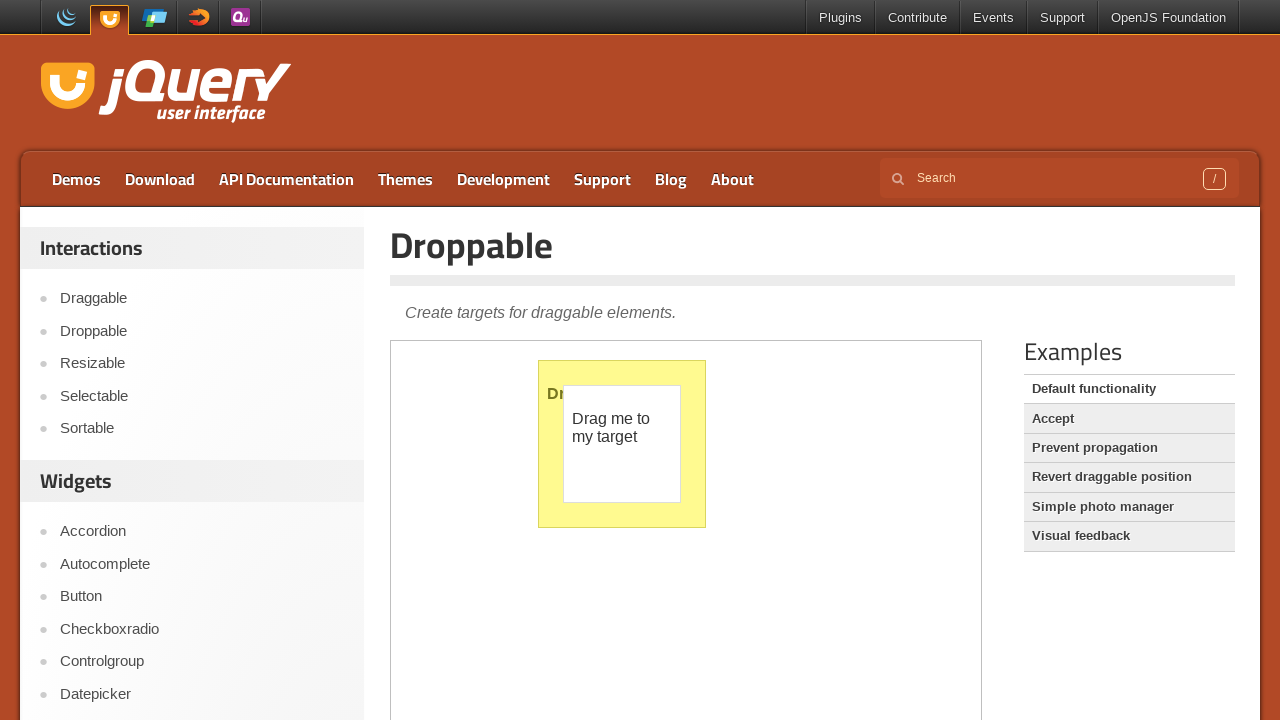

Droppable element confirmed to be in expected state after drop
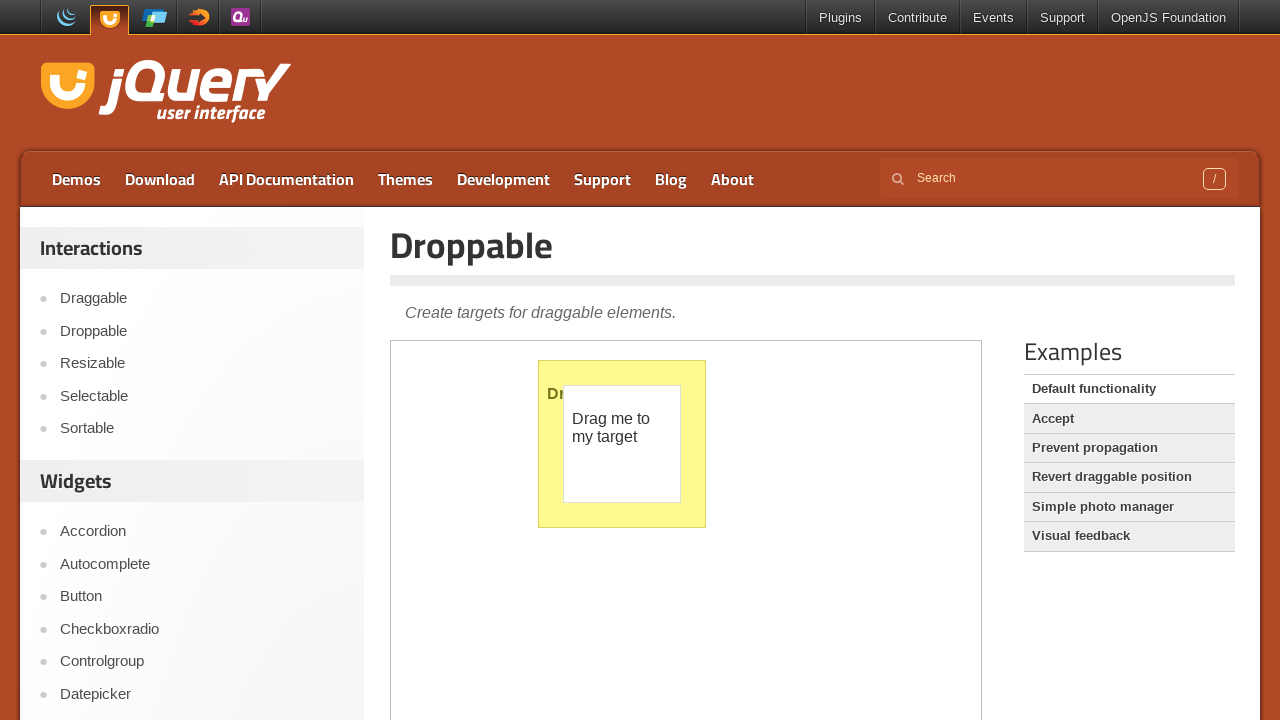

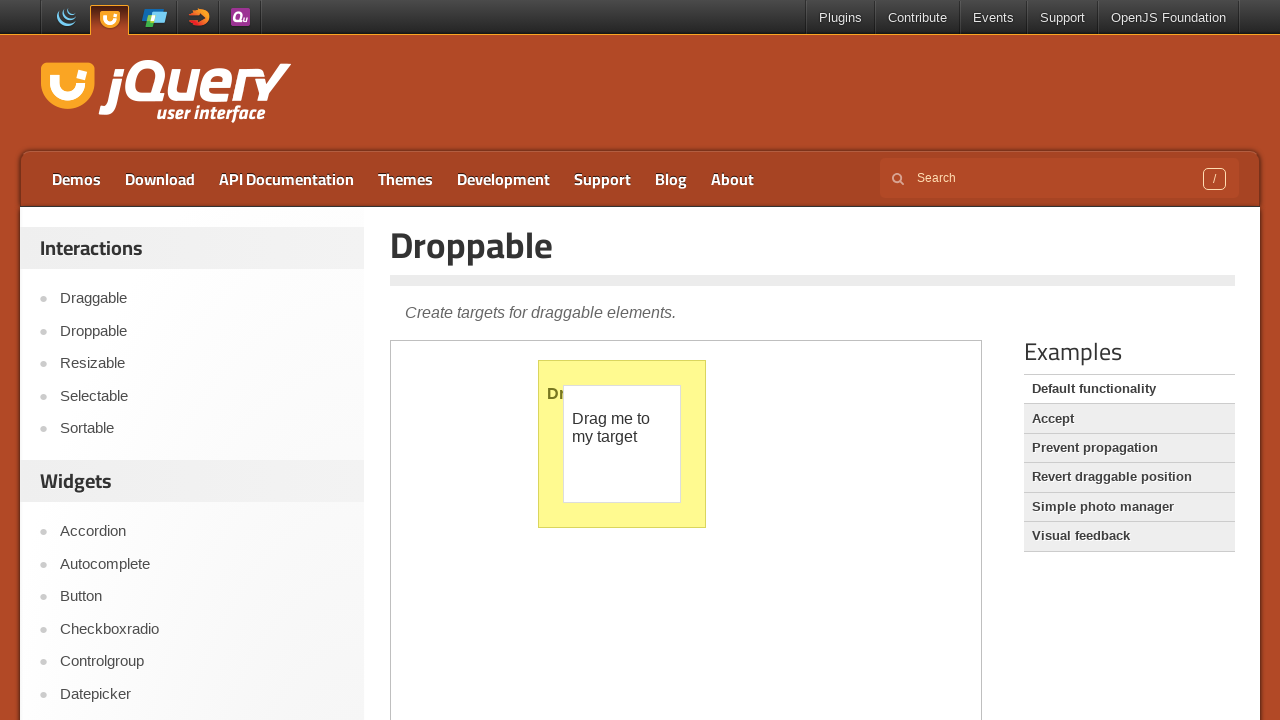